Tests the Playwright documentation site by verifying the page title, checking the "Get started" link attributes, clicking it, and confirming navigation to the intro page.

Starting URL: https://playwright.dev

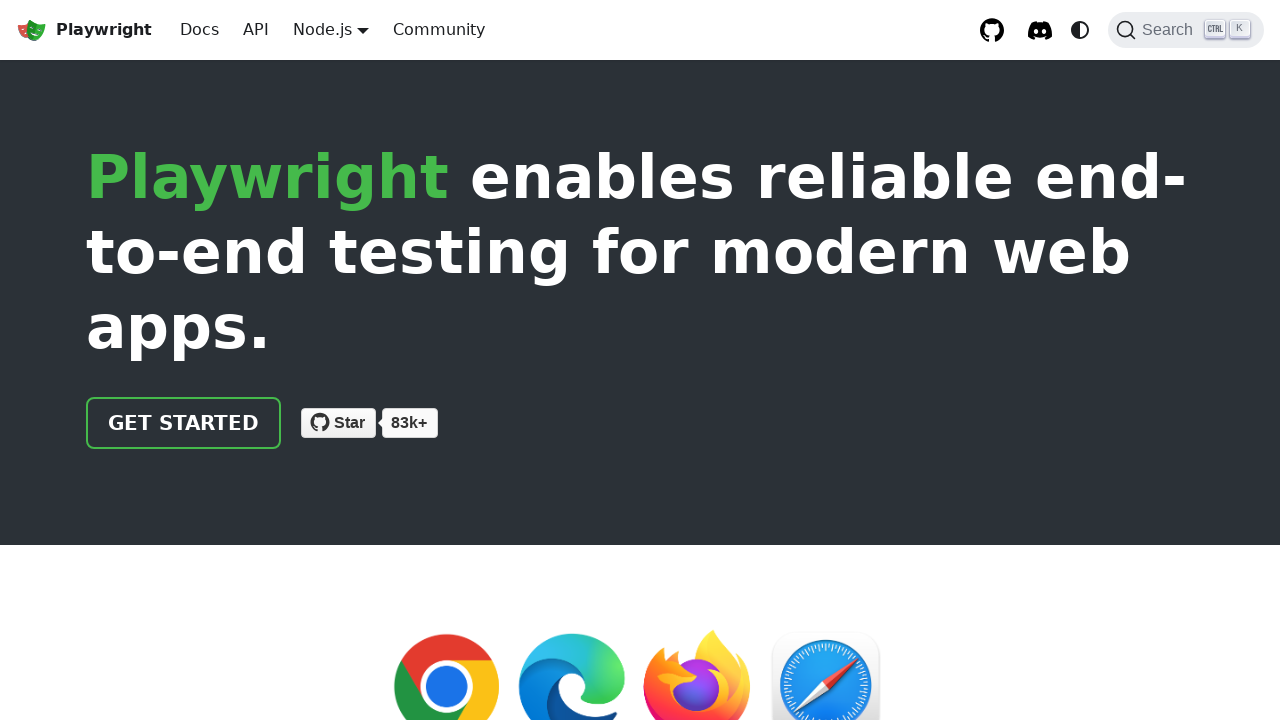

Verified page title contains 'Playwright'
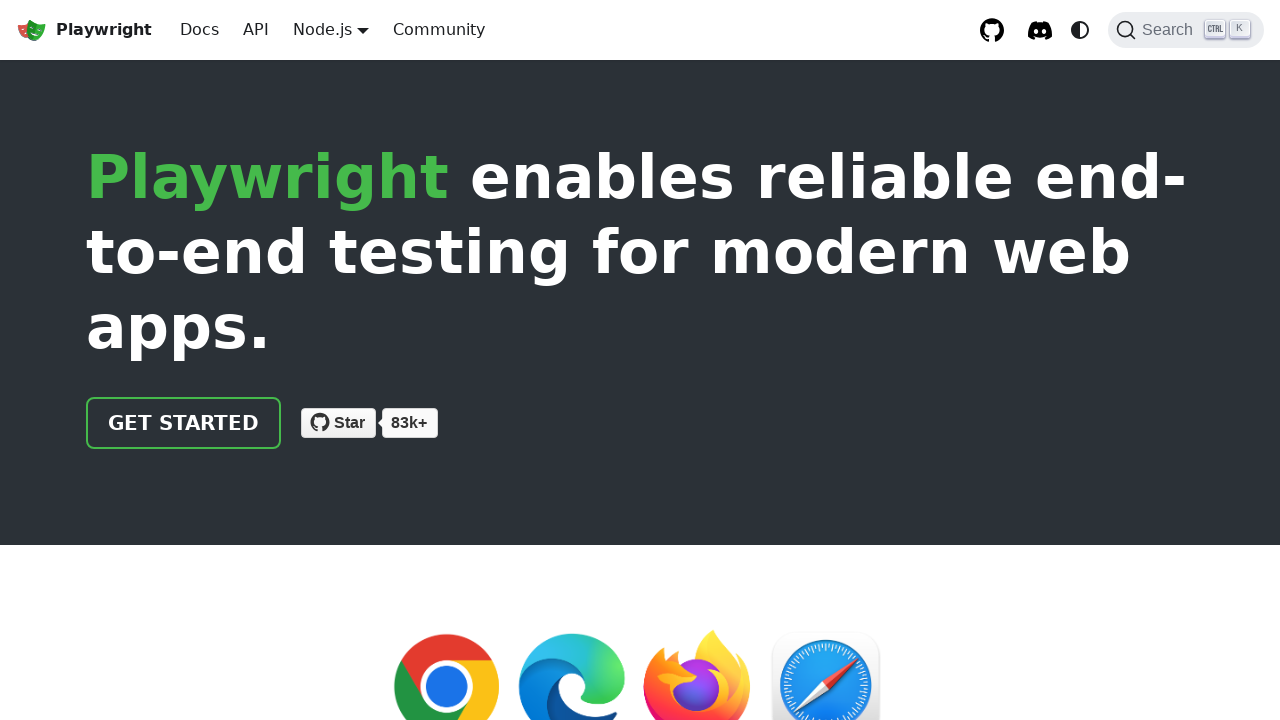

Located the 'Get started' link
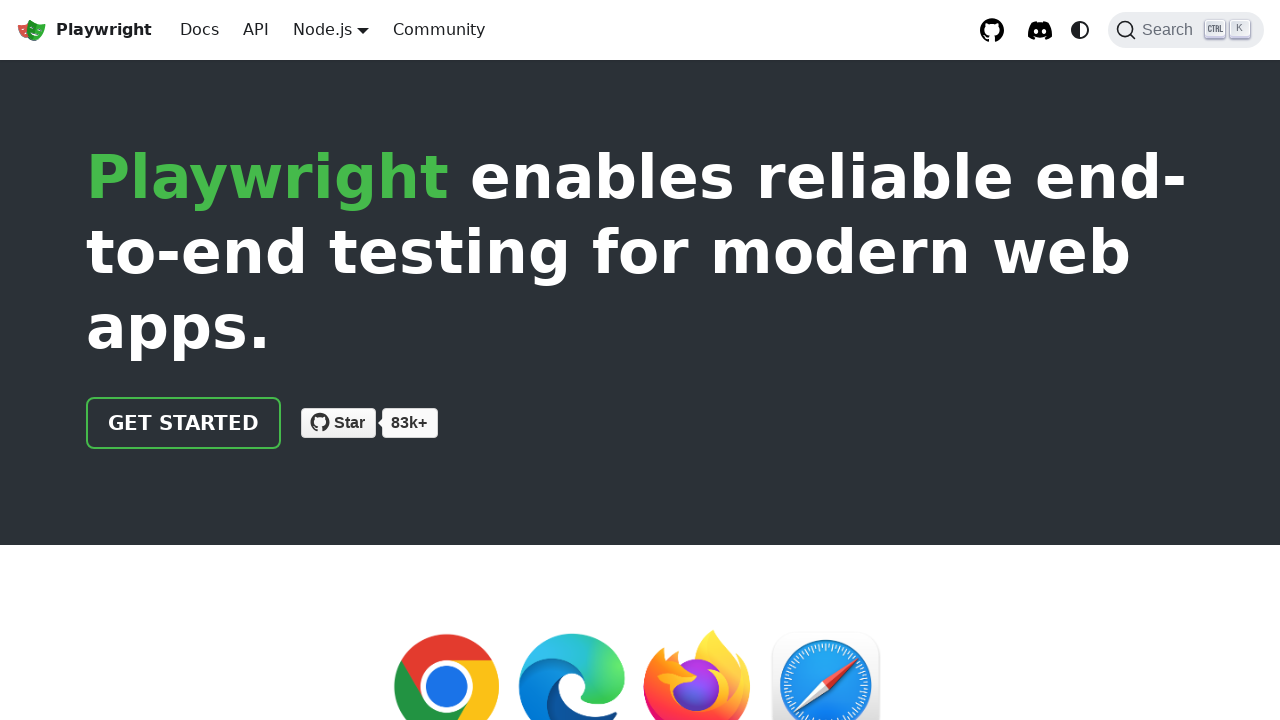

Verified 'Get started' link has href='/docs/intro'
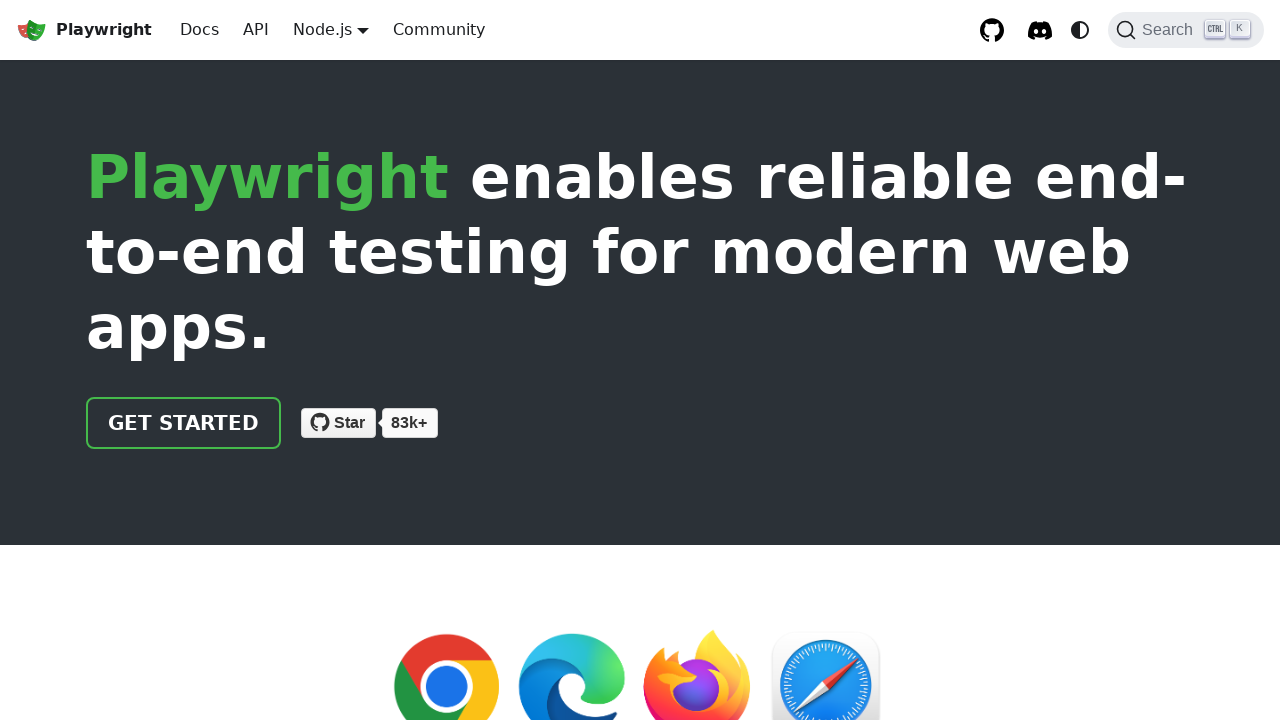

Clicked the 'Get started' link at (184, 423) on internal:role=link[name="Get started"i]
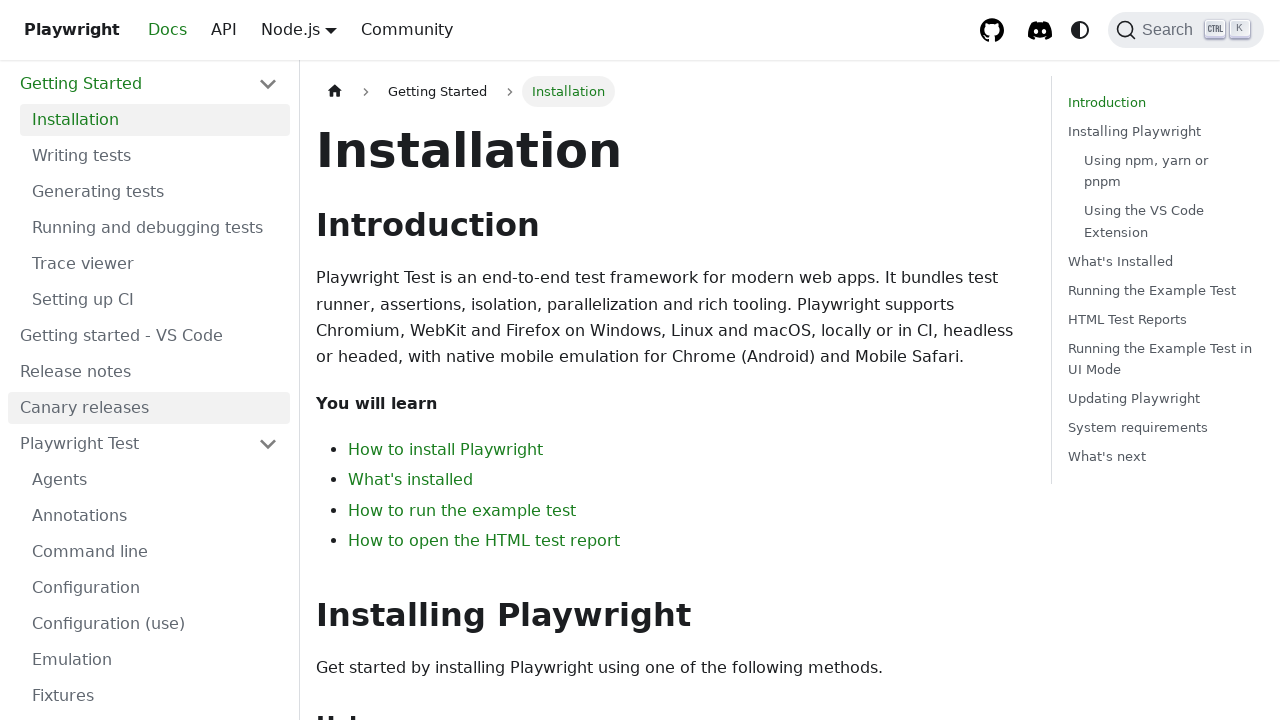

Verified page URL contains 'intro'
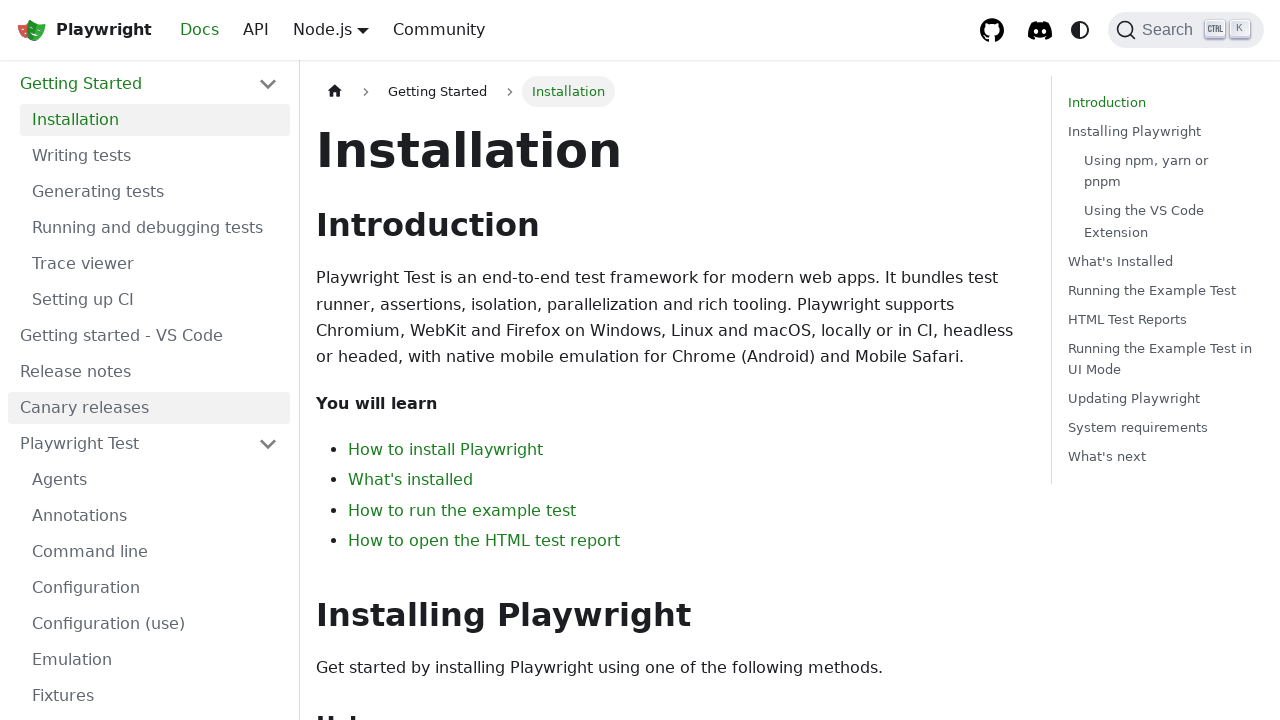

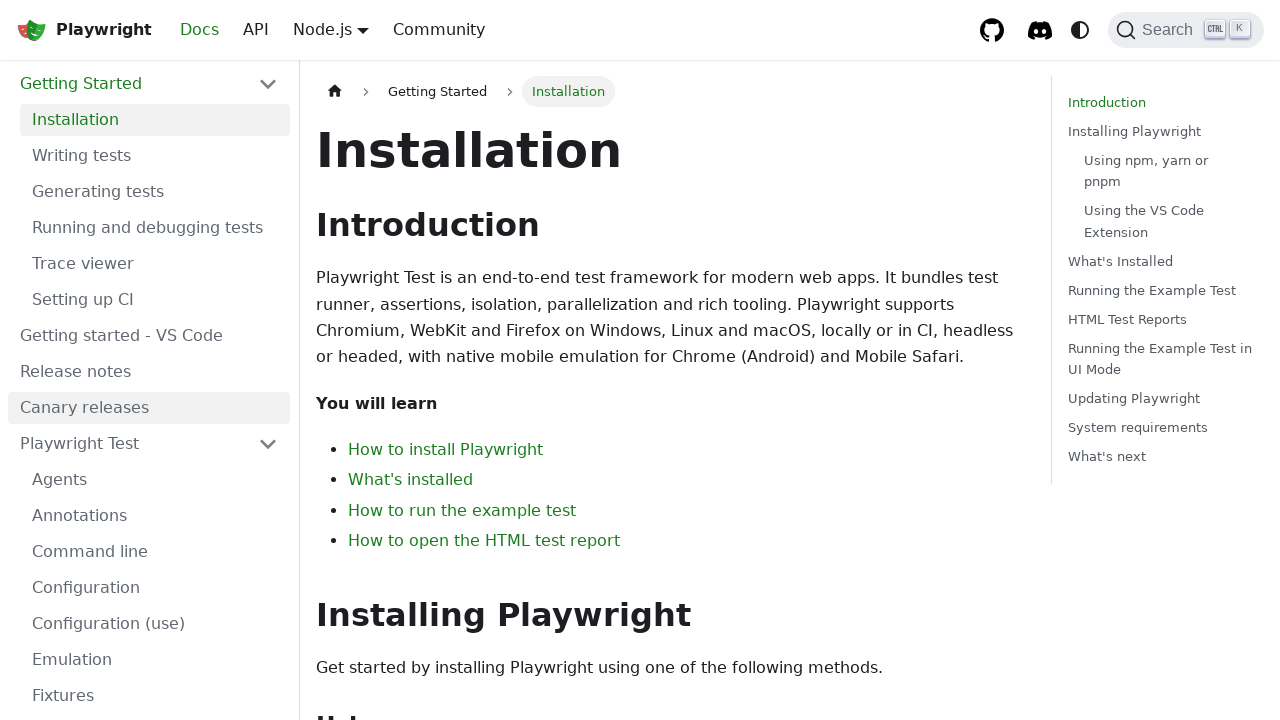